Tests alert handling functionality by entering a name, triggering alerts, and accepting/dismissing them

Starting URL: https://rahulshettyacademy.com/AutomationPractice/

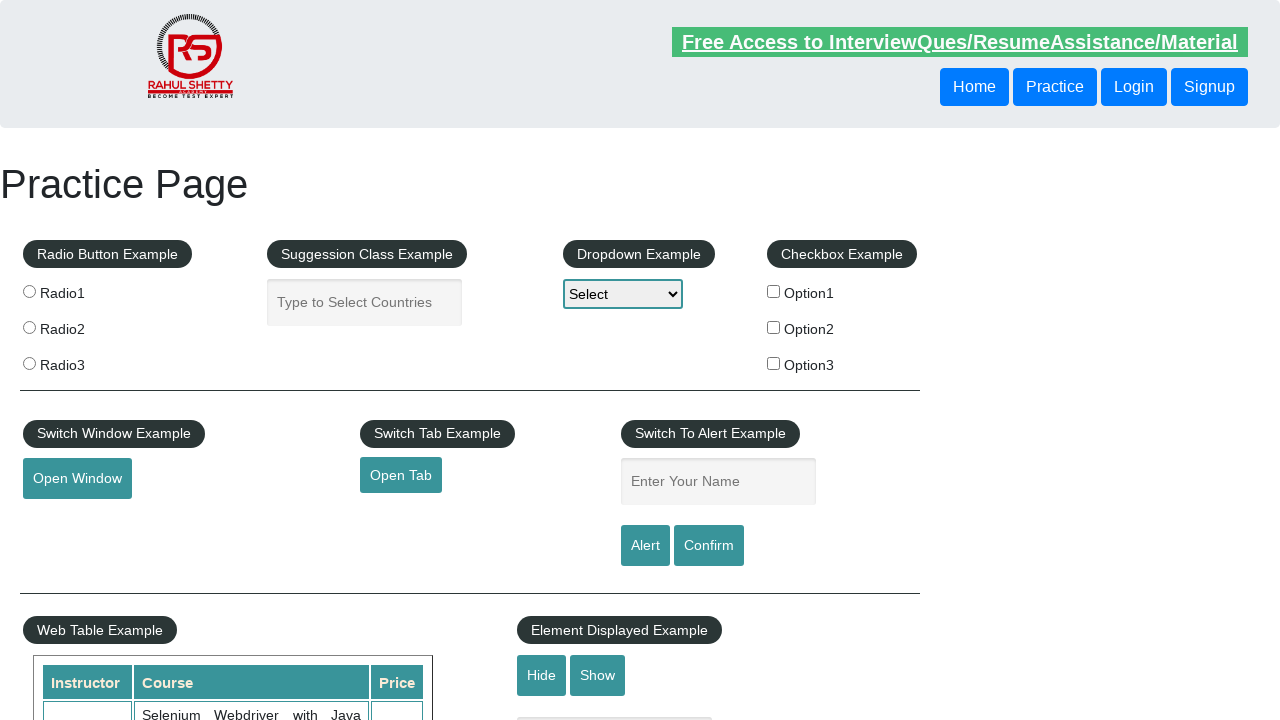

Entered name 'Abdul K' in the text field on #name
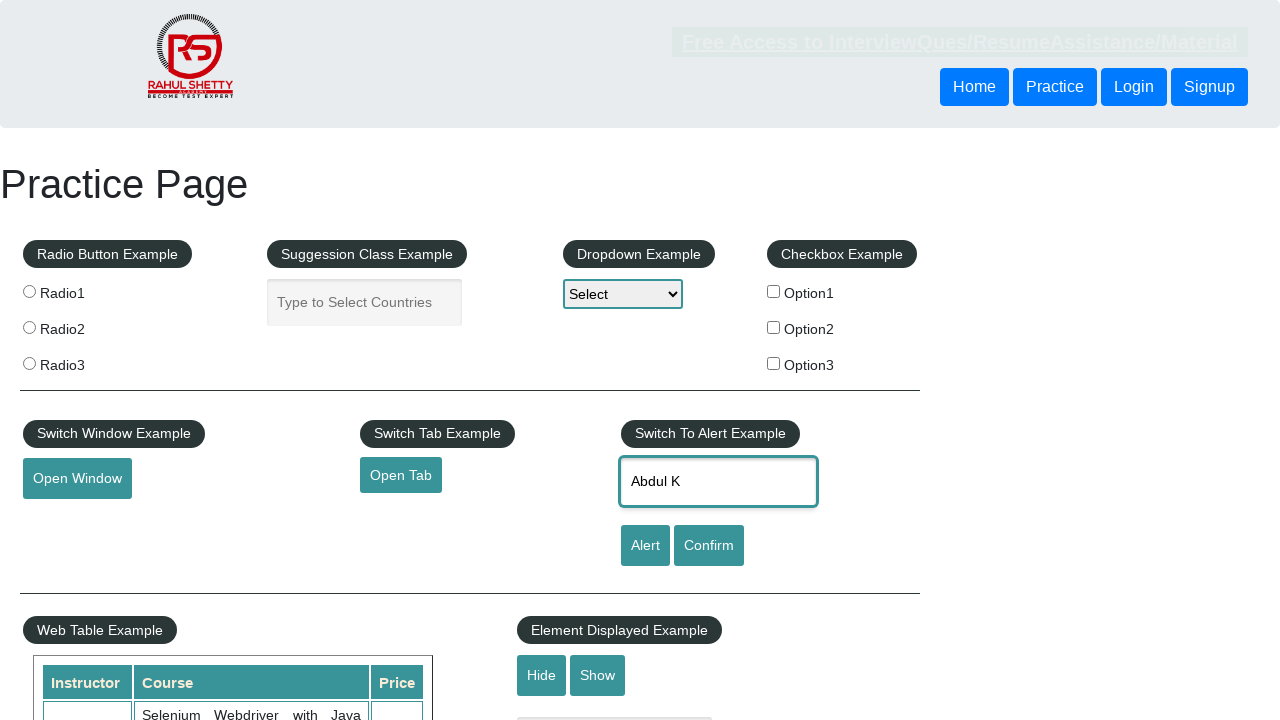

Set up dialog handler to accept alerts
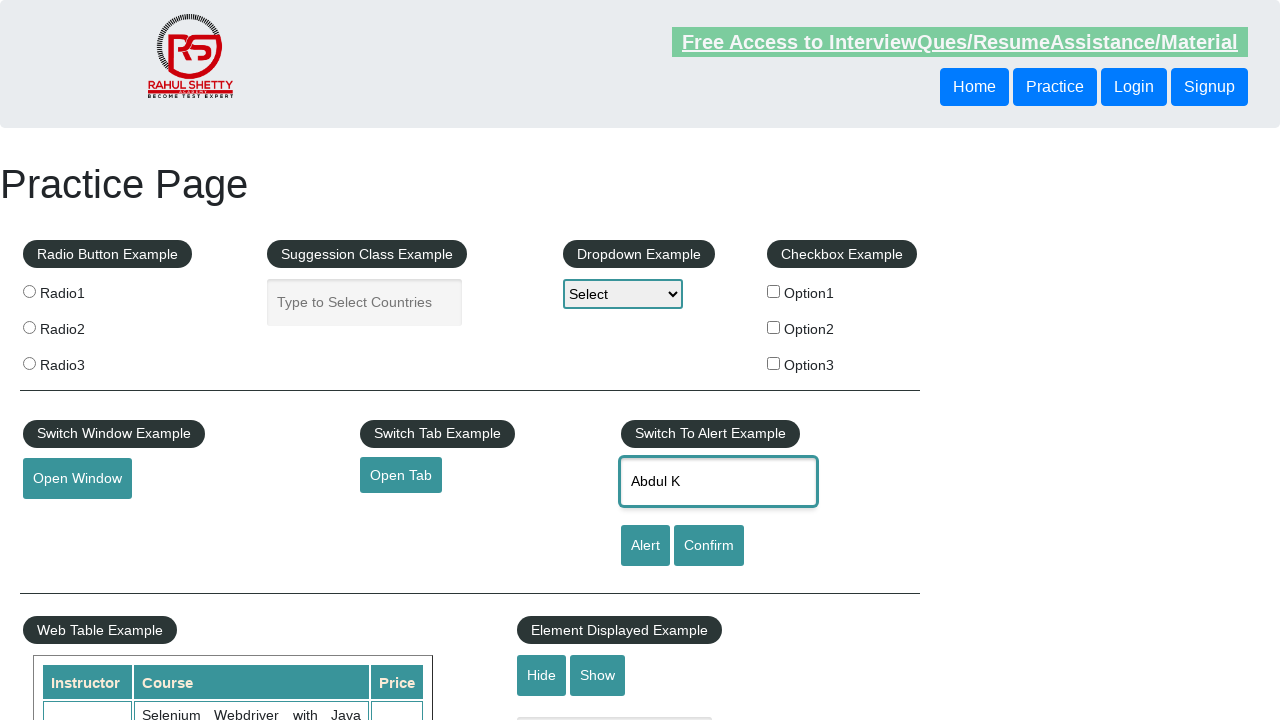

Clicked alert button and accepted the alert dialog at (645, 546) on #alertbtn
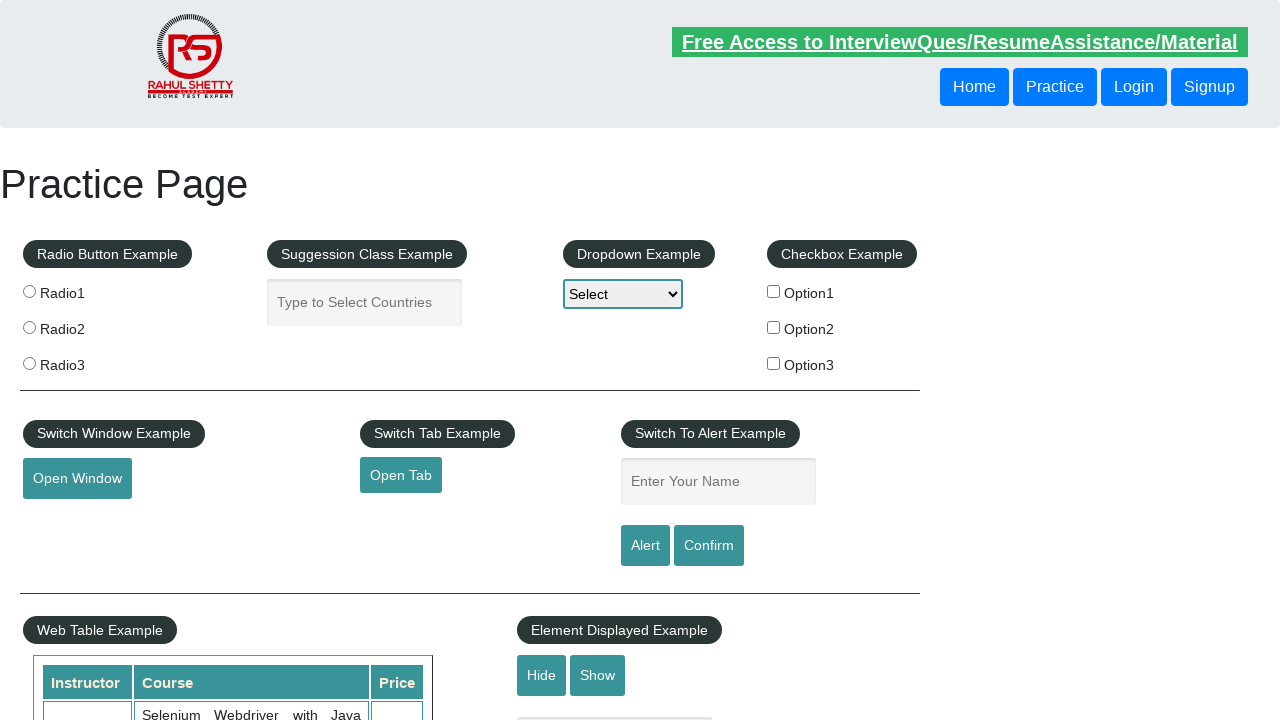

Set up dialog handler to dismiss confirm dialogs
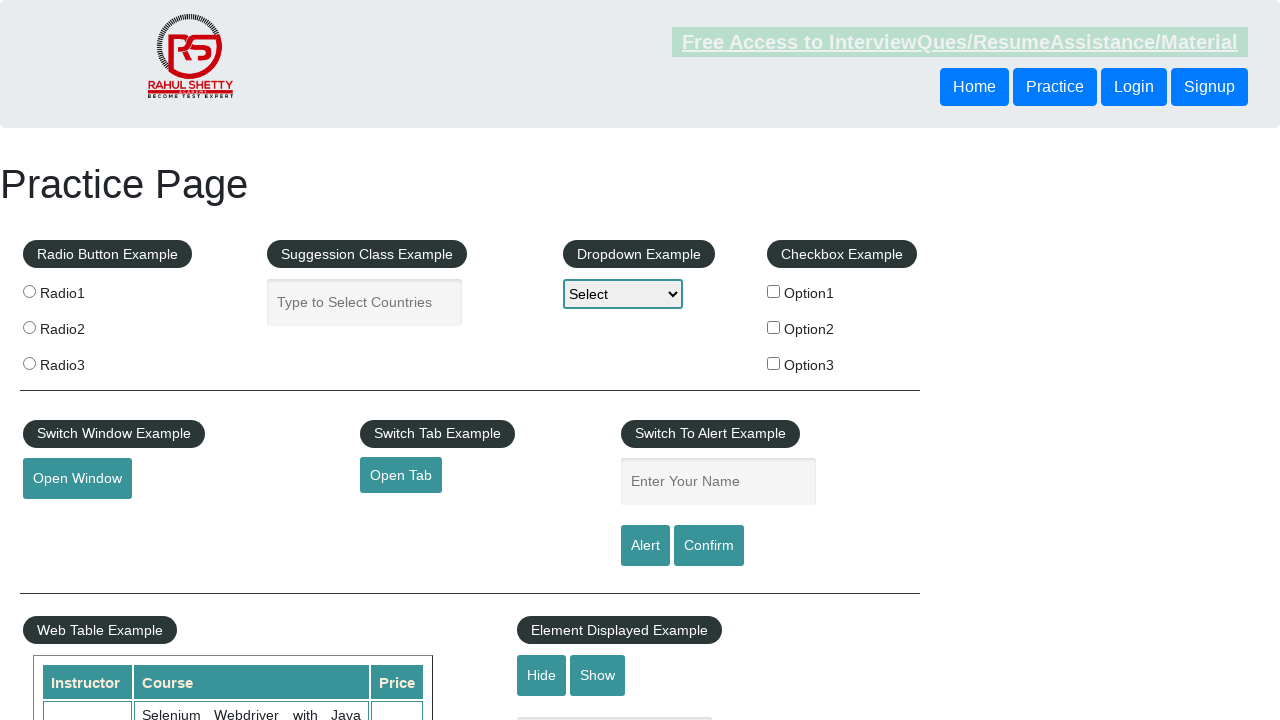

Clicked confirm button and dismissed the confirm dialog at (709, 546) on #confirmbtn
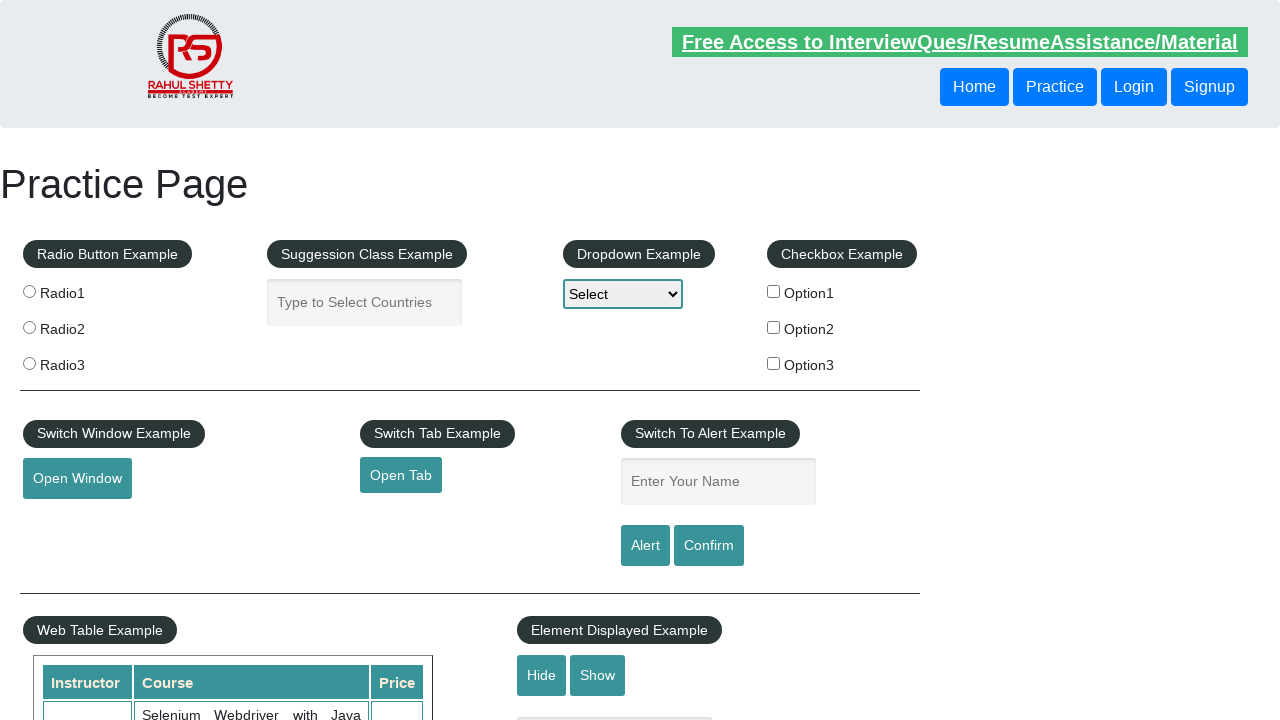

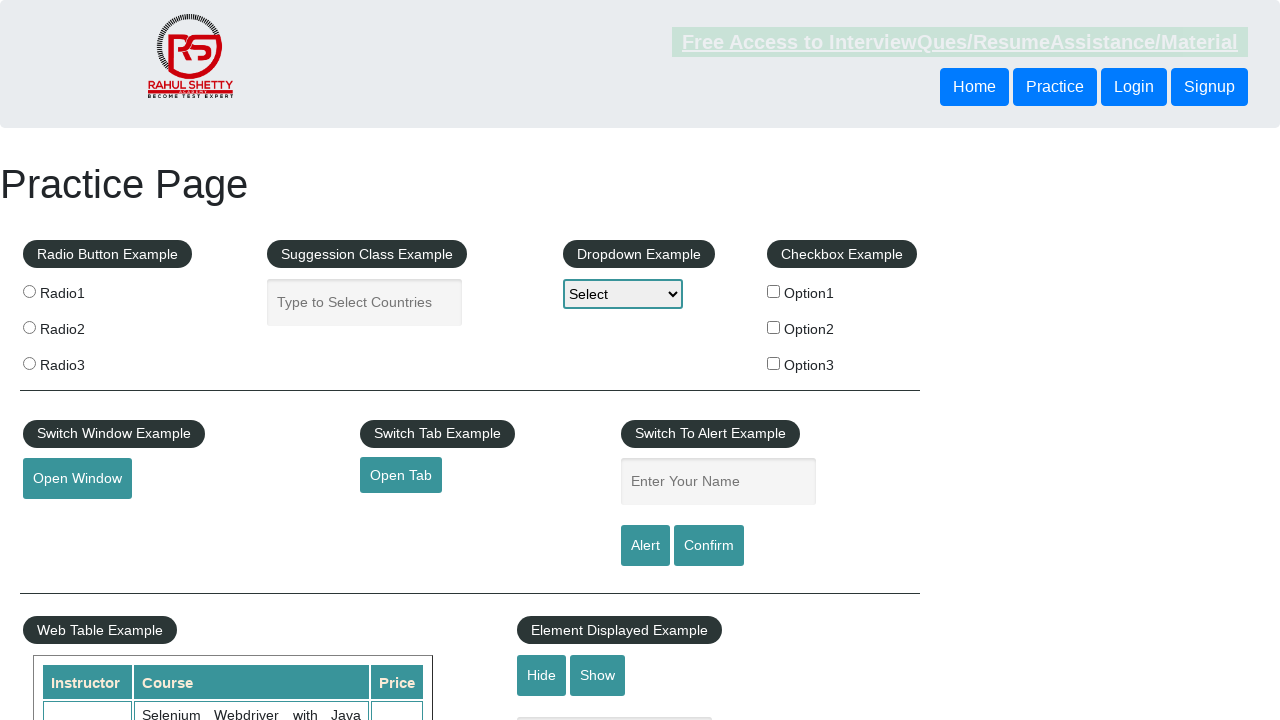